Tests multi-page navigation by clicking through numbered page links and verifying that expected text content appears on each page.

Starting URL: https://bonigarcia.dev/selenium-webdriver-java/navigation1.html

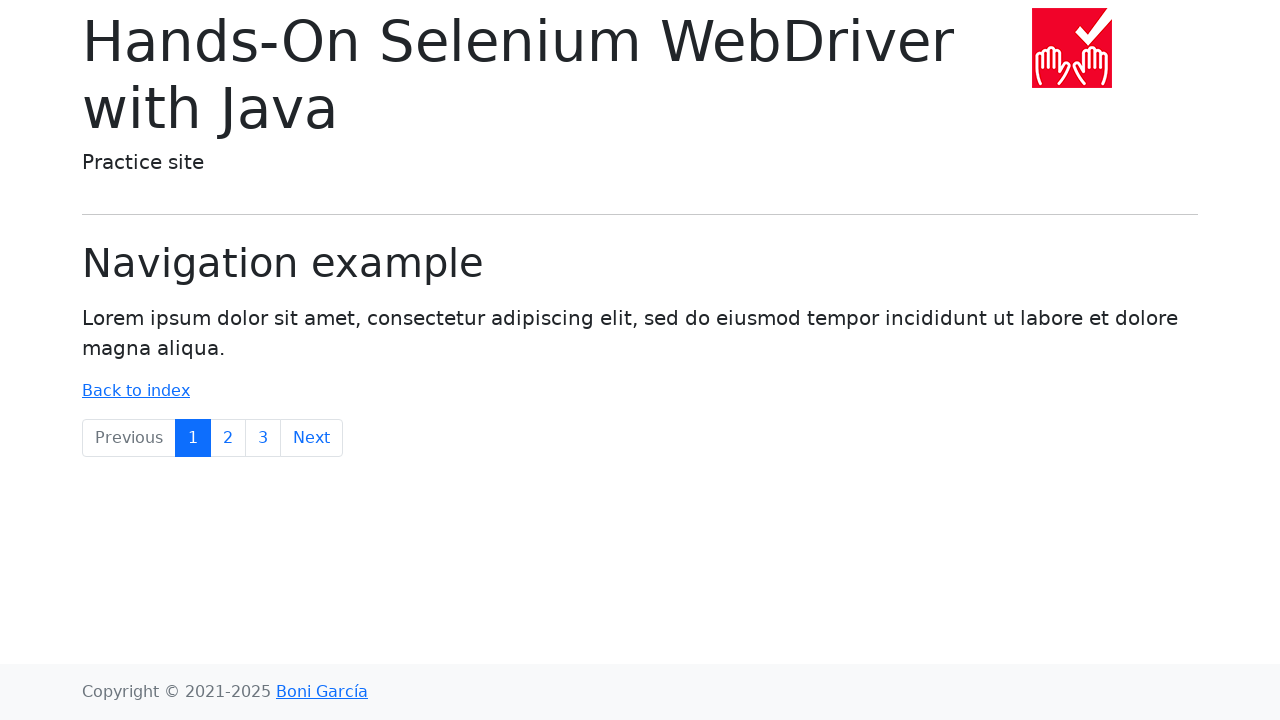

Waited for body element to load on first page
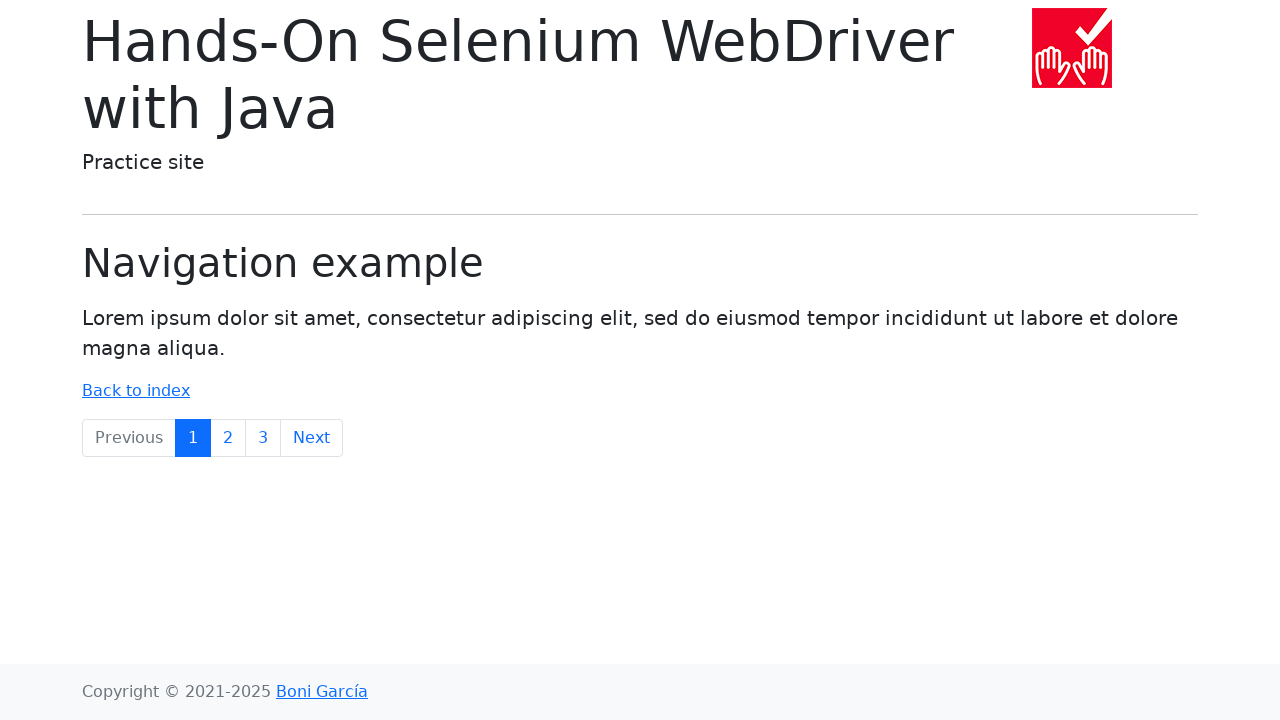

Verified first page contains 'Lorem ipsum' text
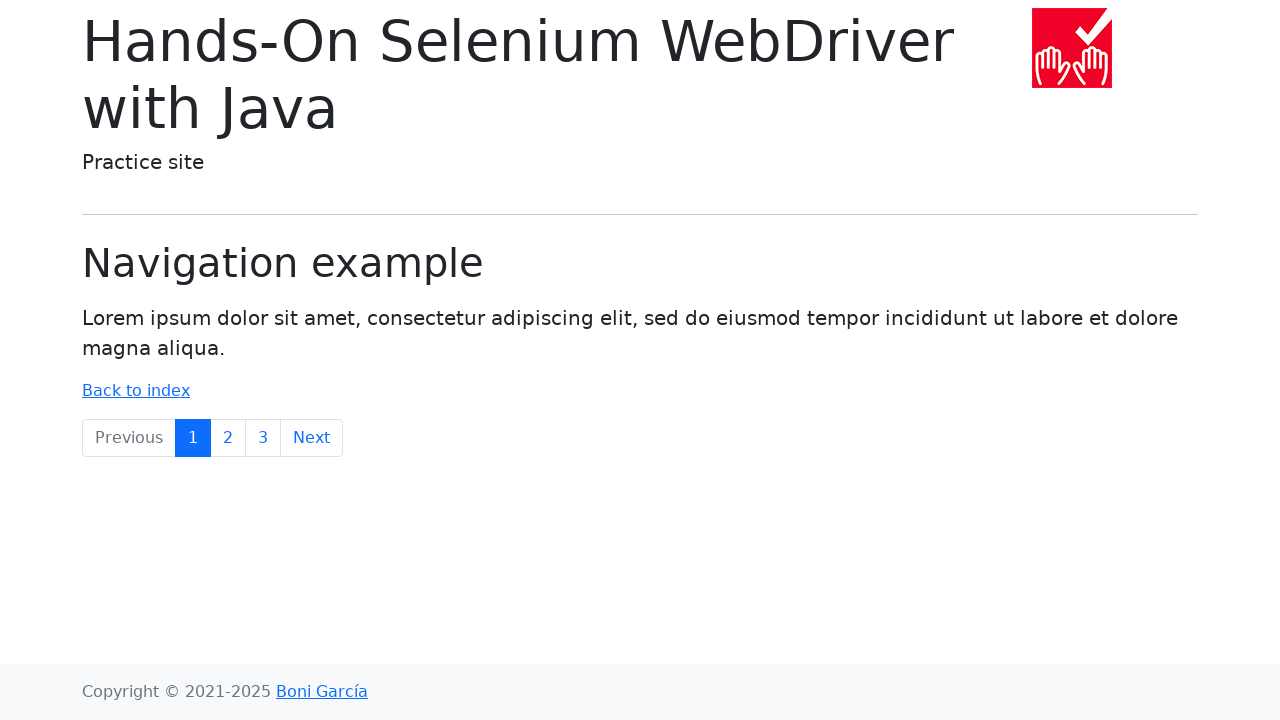

Clicked numbered page link '2' at (228, 438) on a:text('2')
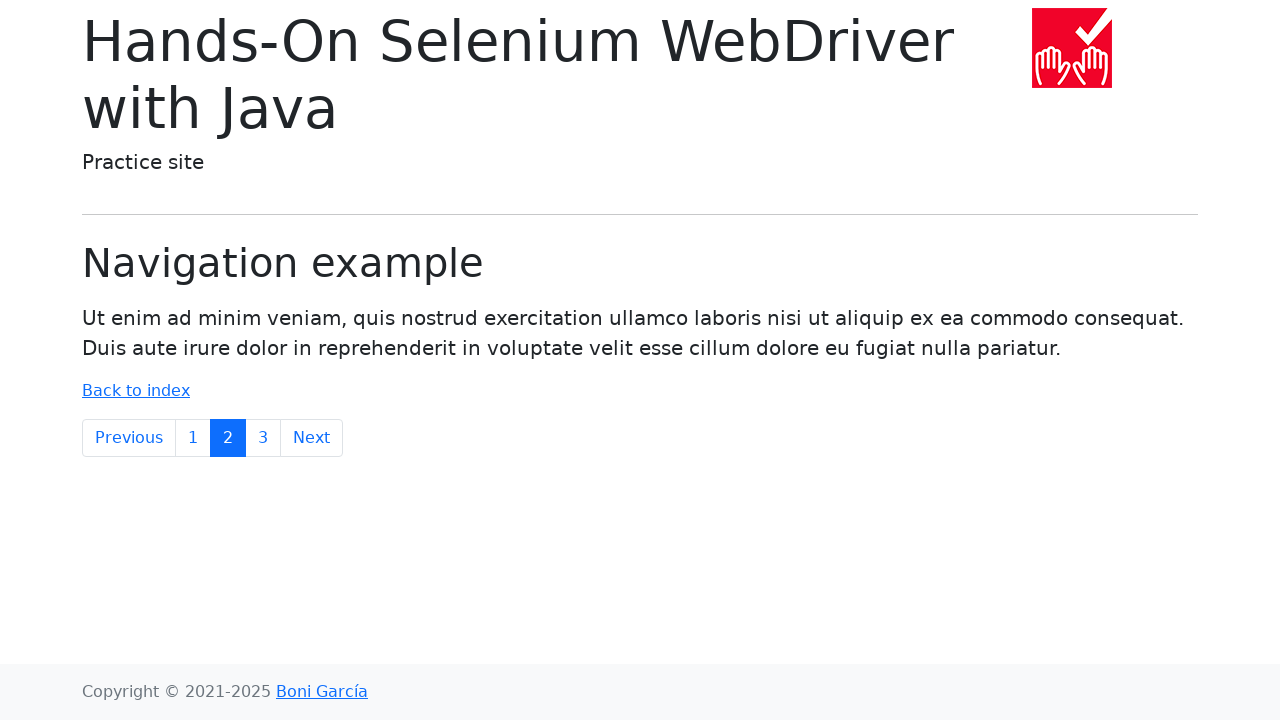

Waited for body element to load on second page
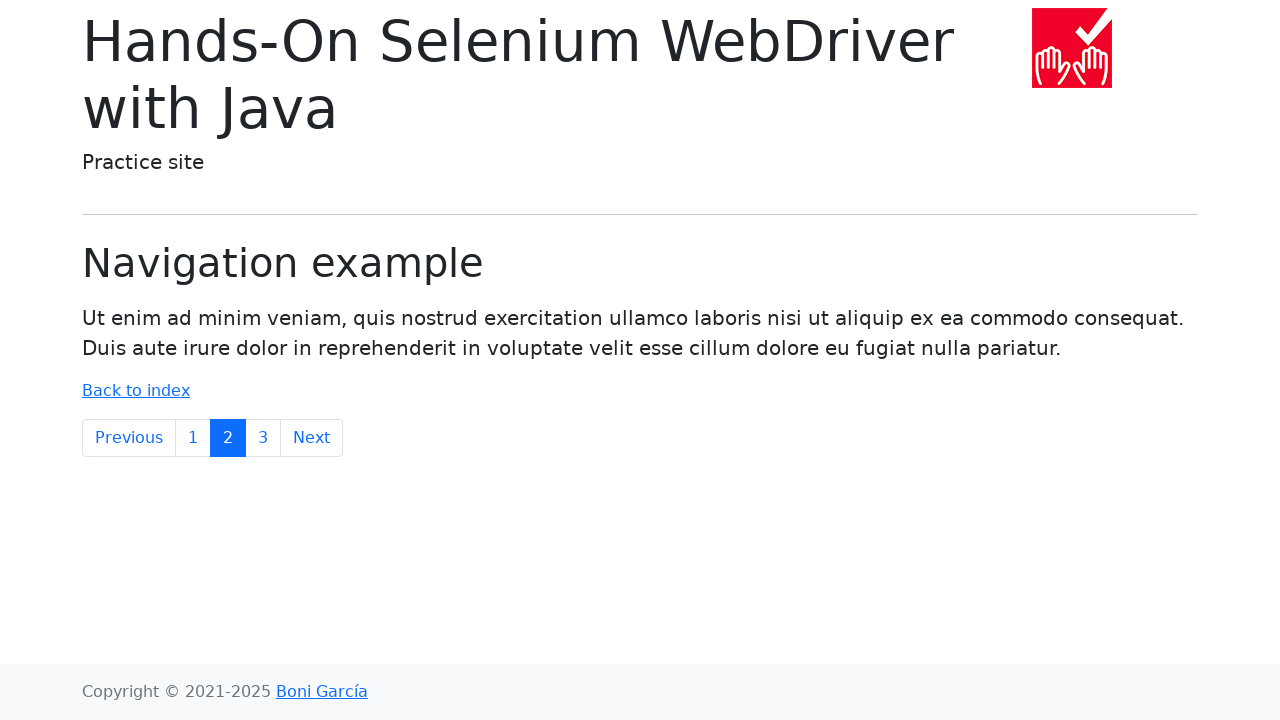

Verified second page contains 'Ut enim' text
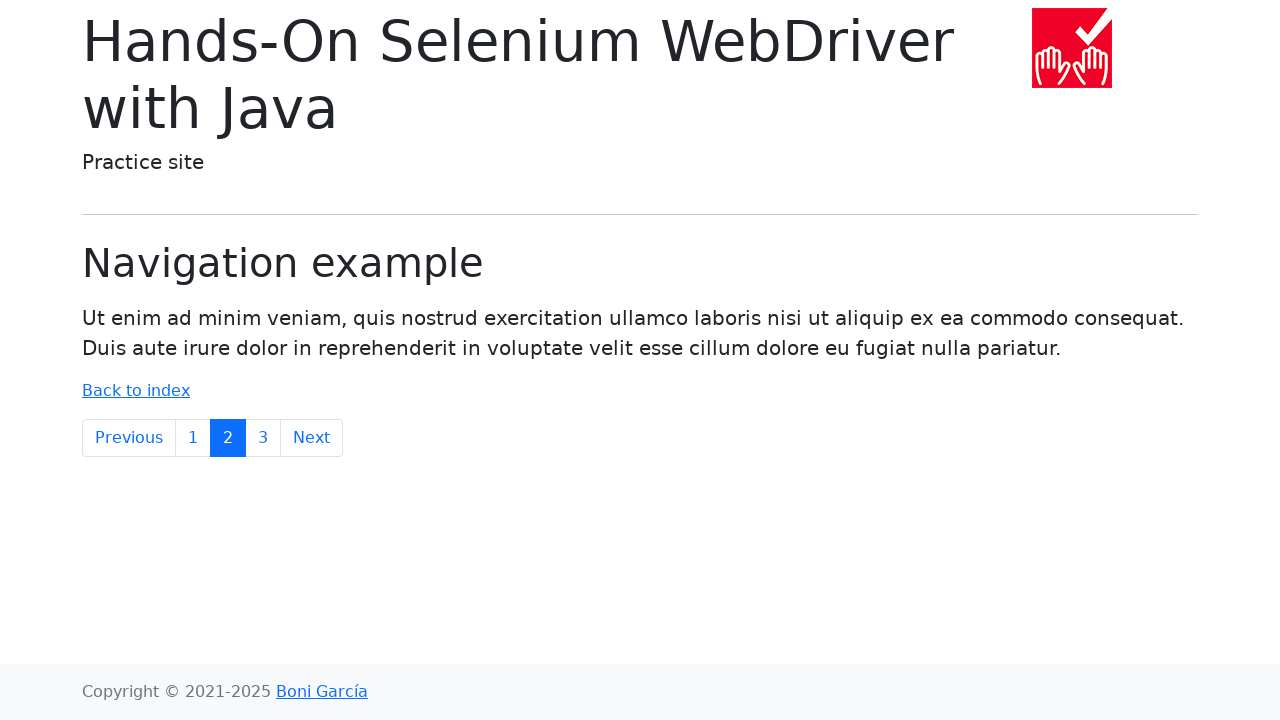

Clicked numbered page link '3' at (263, 438) on a:text('3')
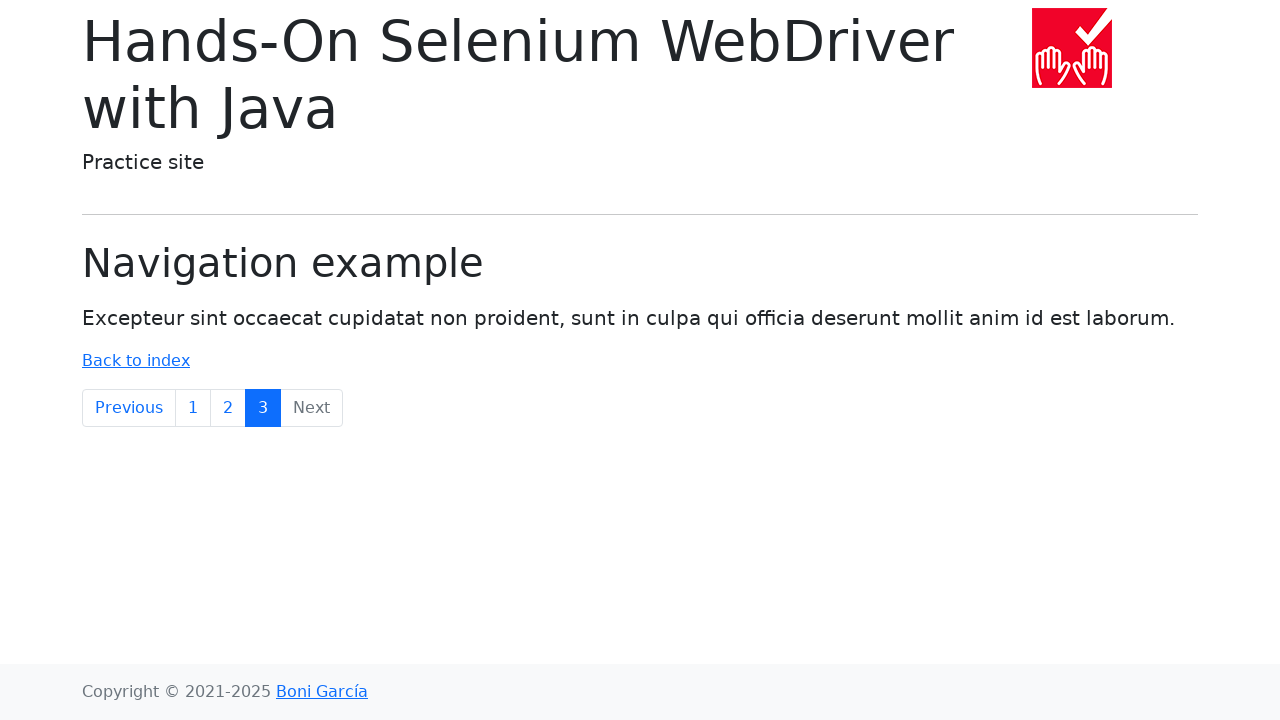

Waited for body element to load on third page
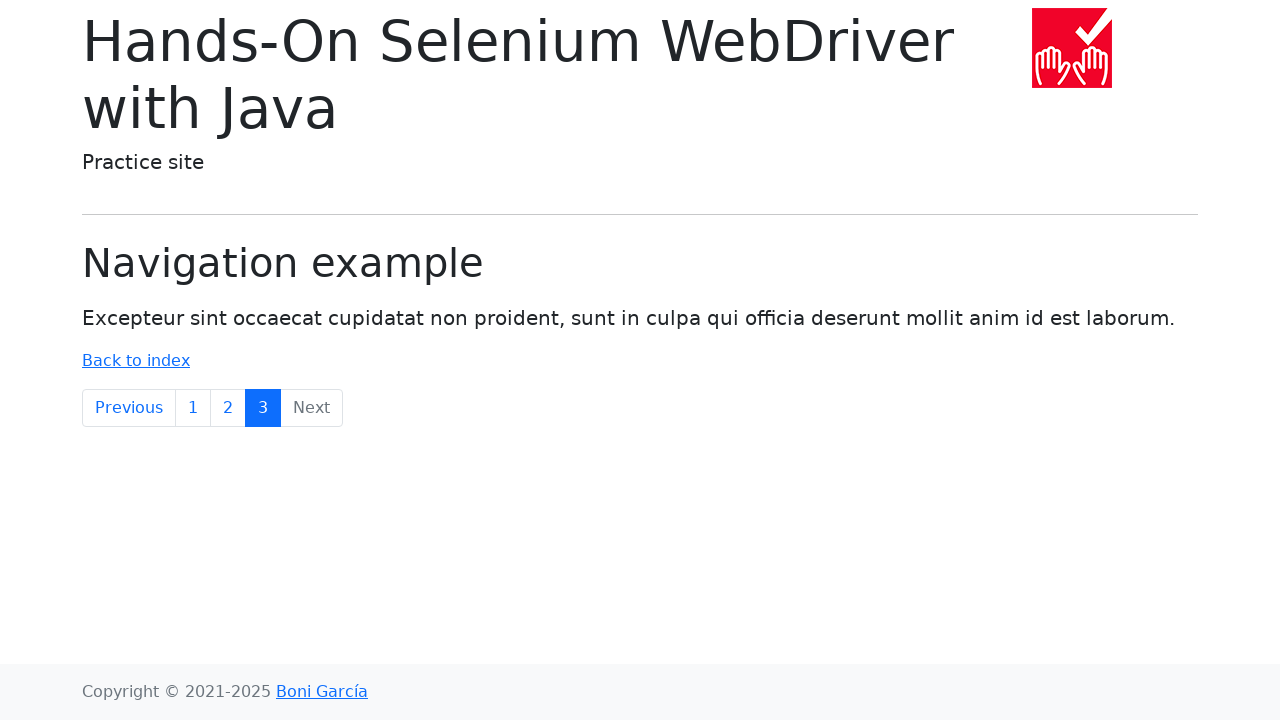

Verified third page contains 'Excepteur sint' text
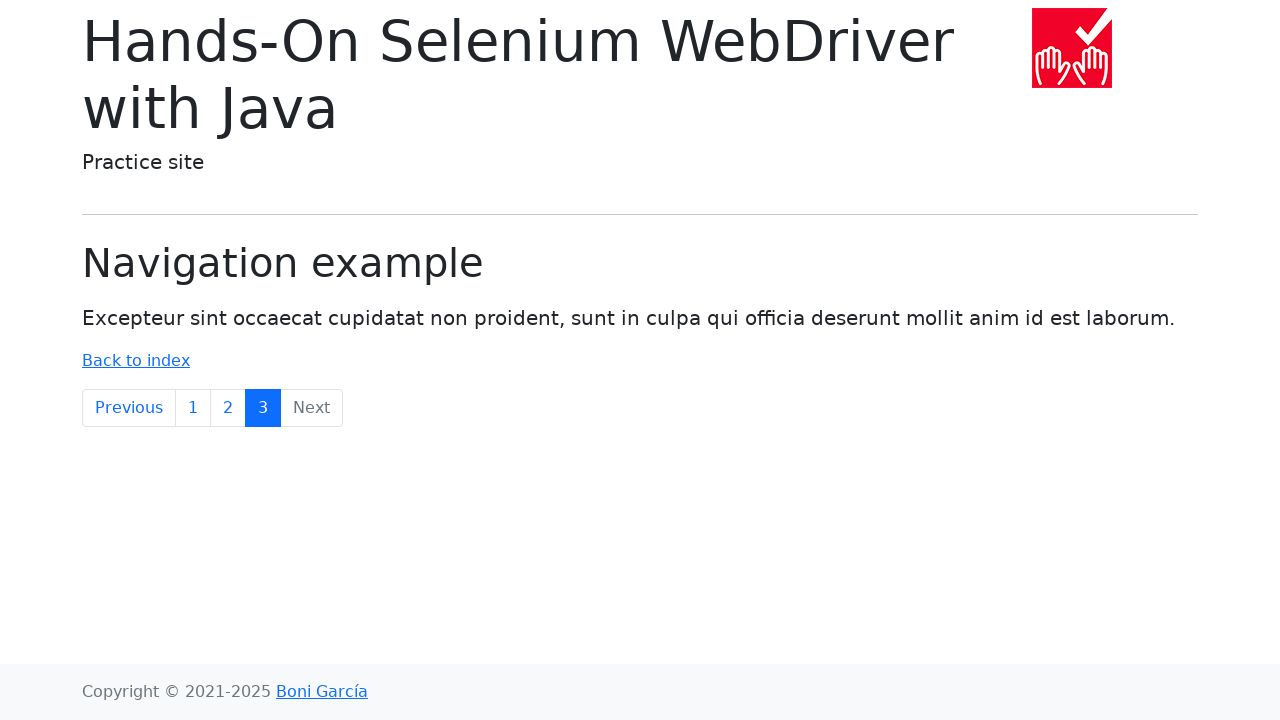

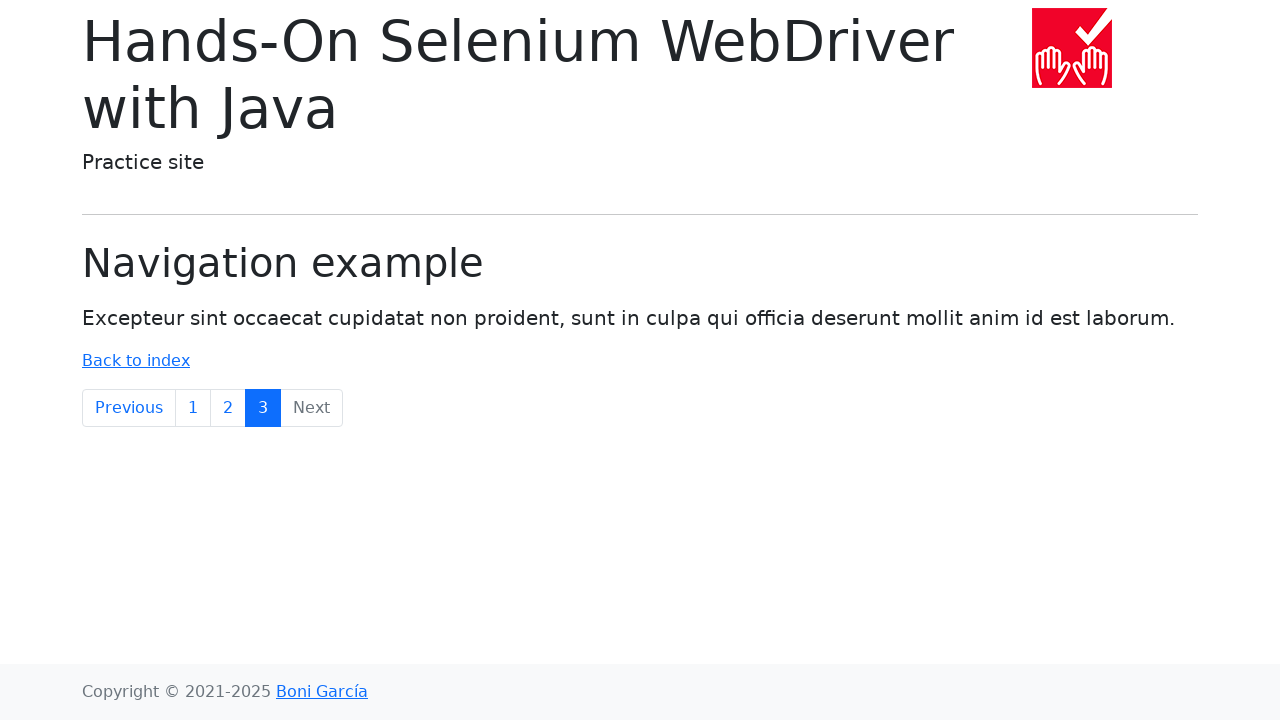